Tests window handling by clicking a link that opens a new window, switching to the new window to verify its content, then switching back to the original window to verify its title.

Starting URL: https://the-internet.herokuapp.com/windows

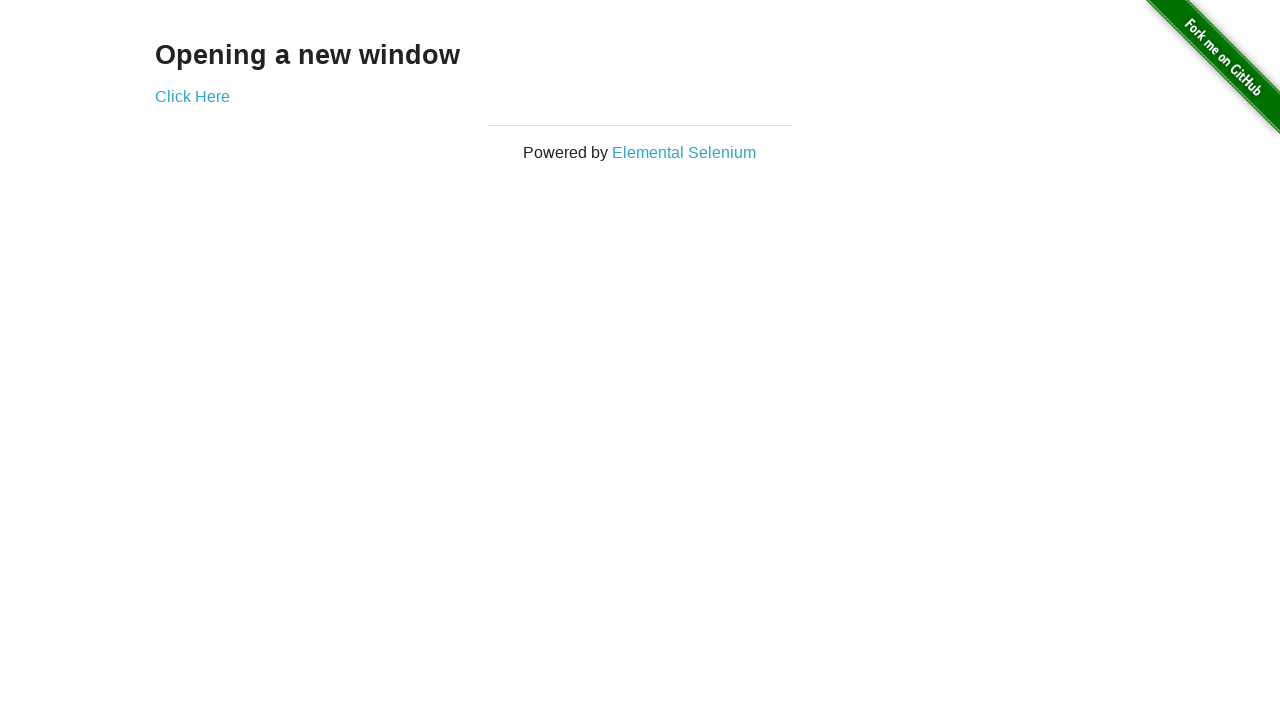

Retrieved heading text from original window
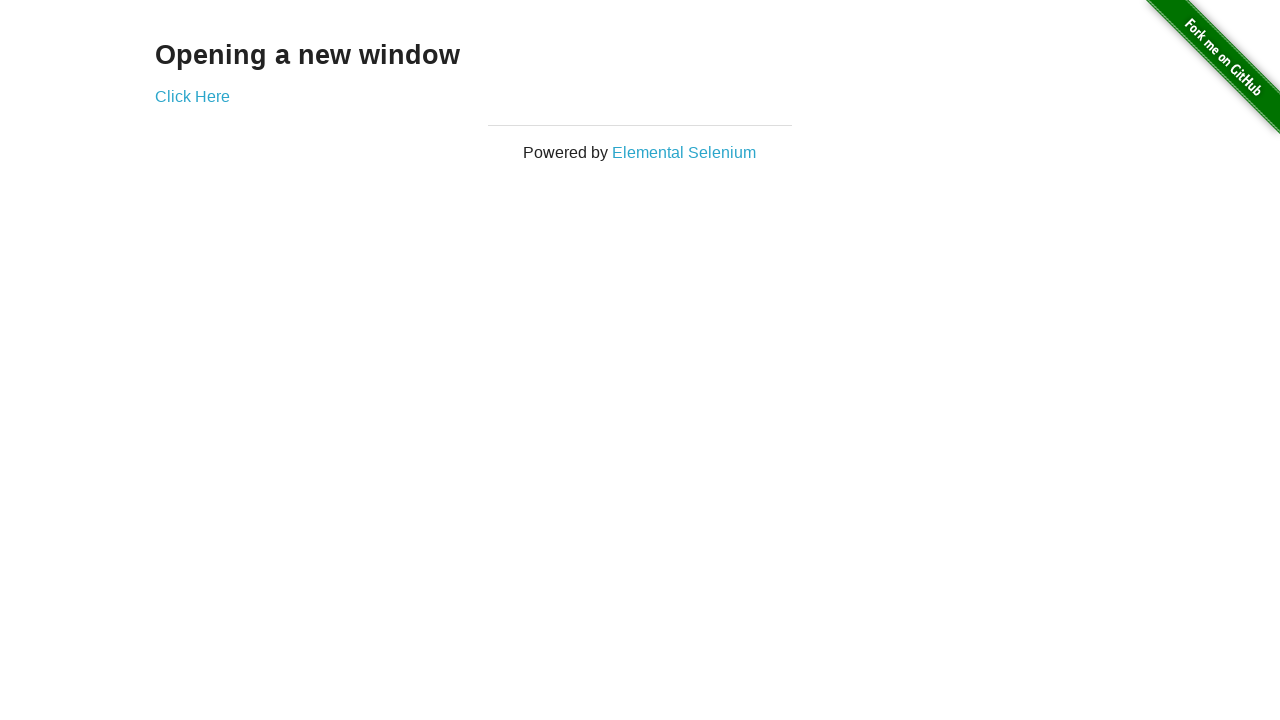

Verified heading text is 'Opening a new window'
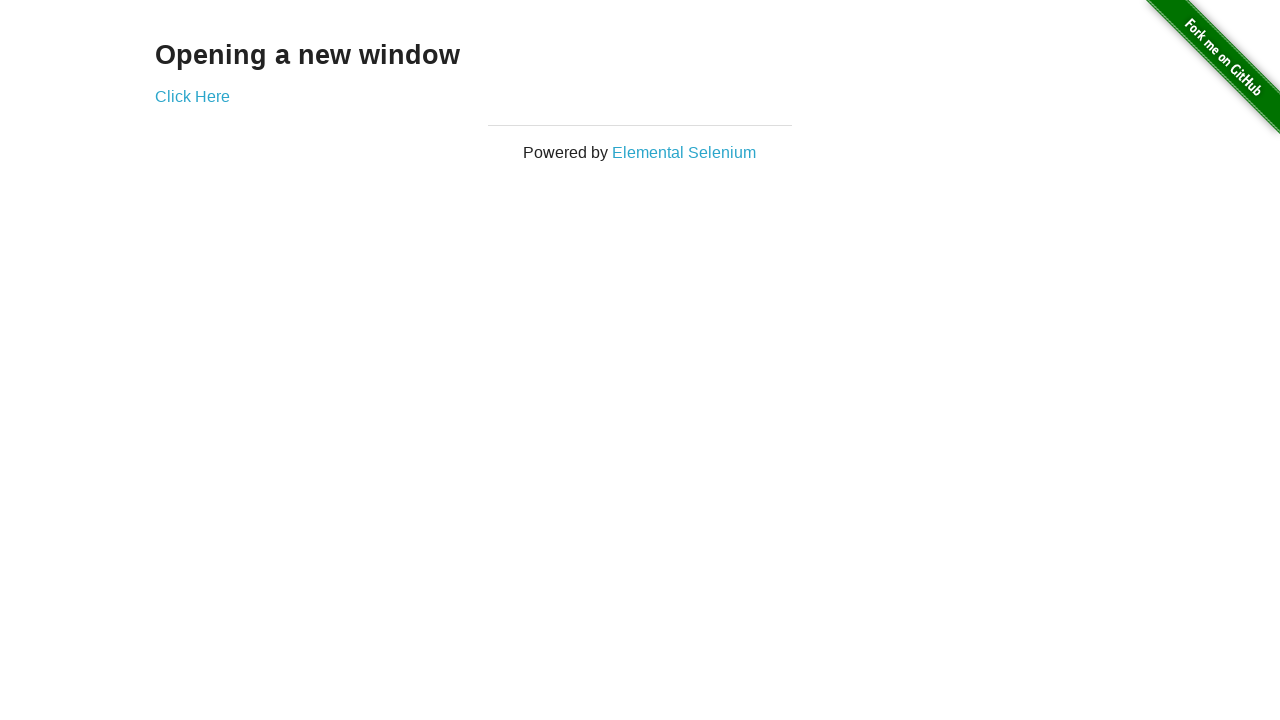

Clicked 'Click Here' link to open new window at (192, 96) on text=Click Here
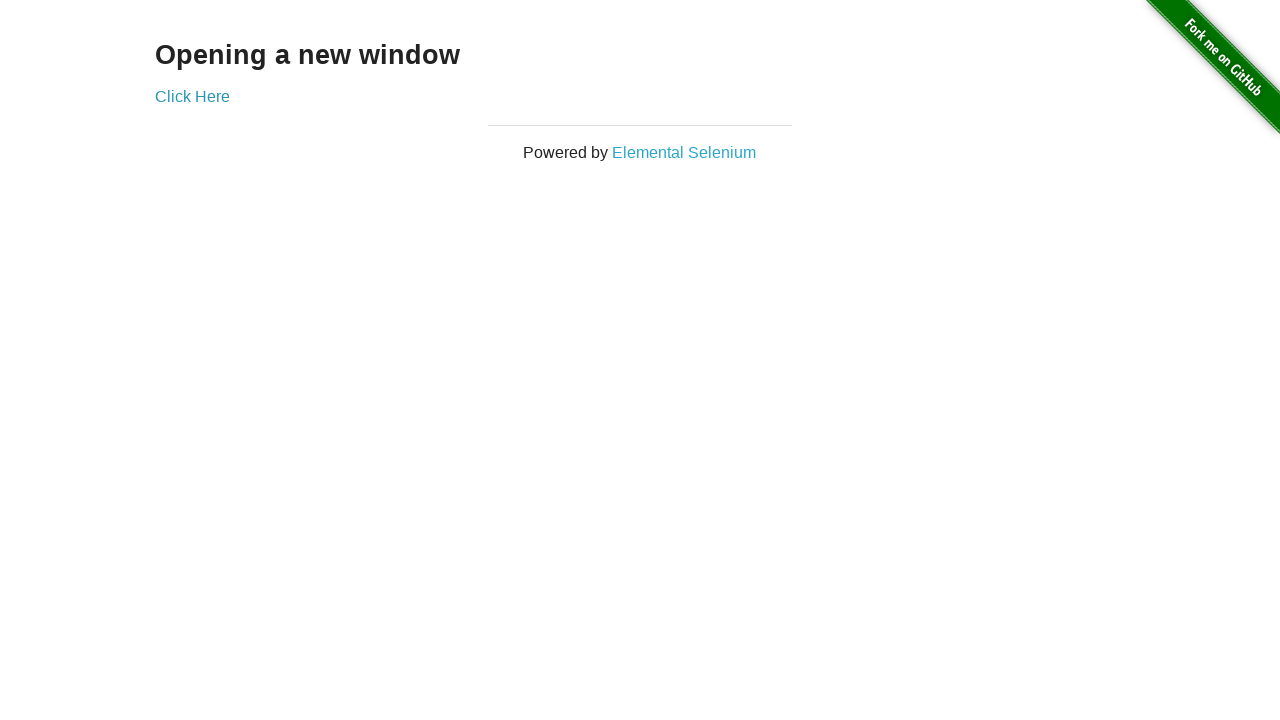

Captured new window/page object
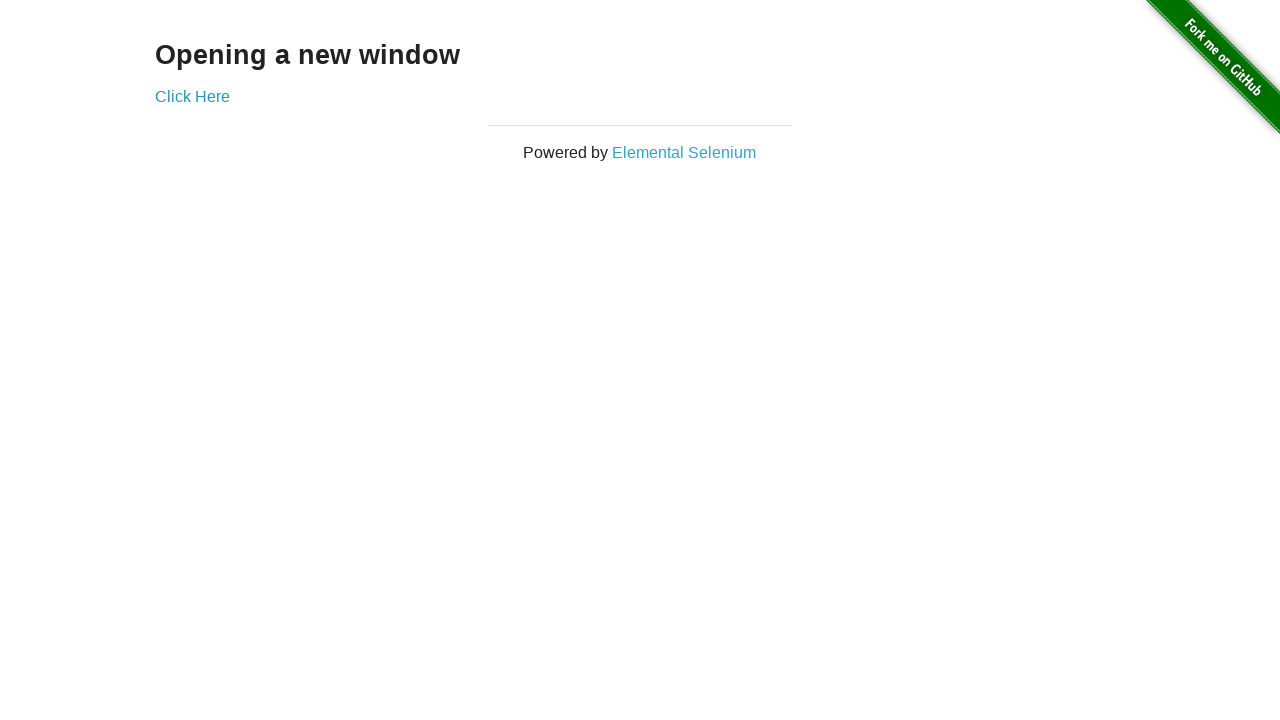

New window loaded completely
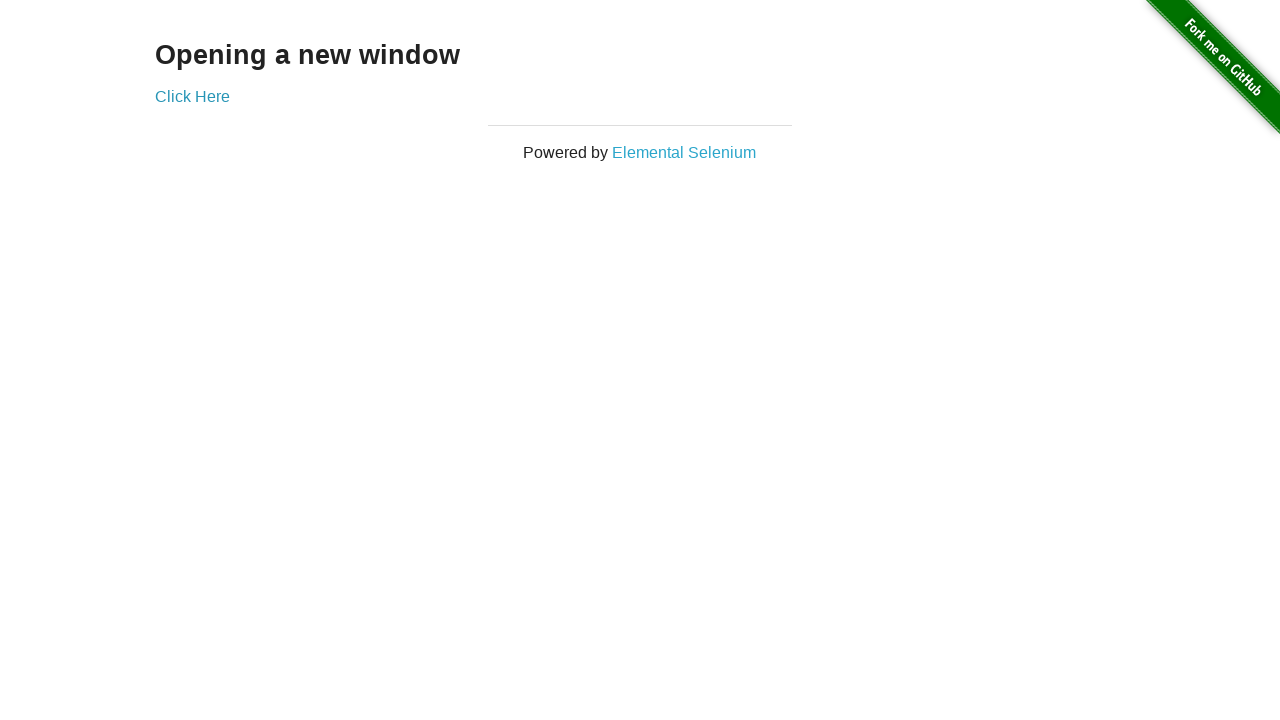

Retrieved heading text from new window
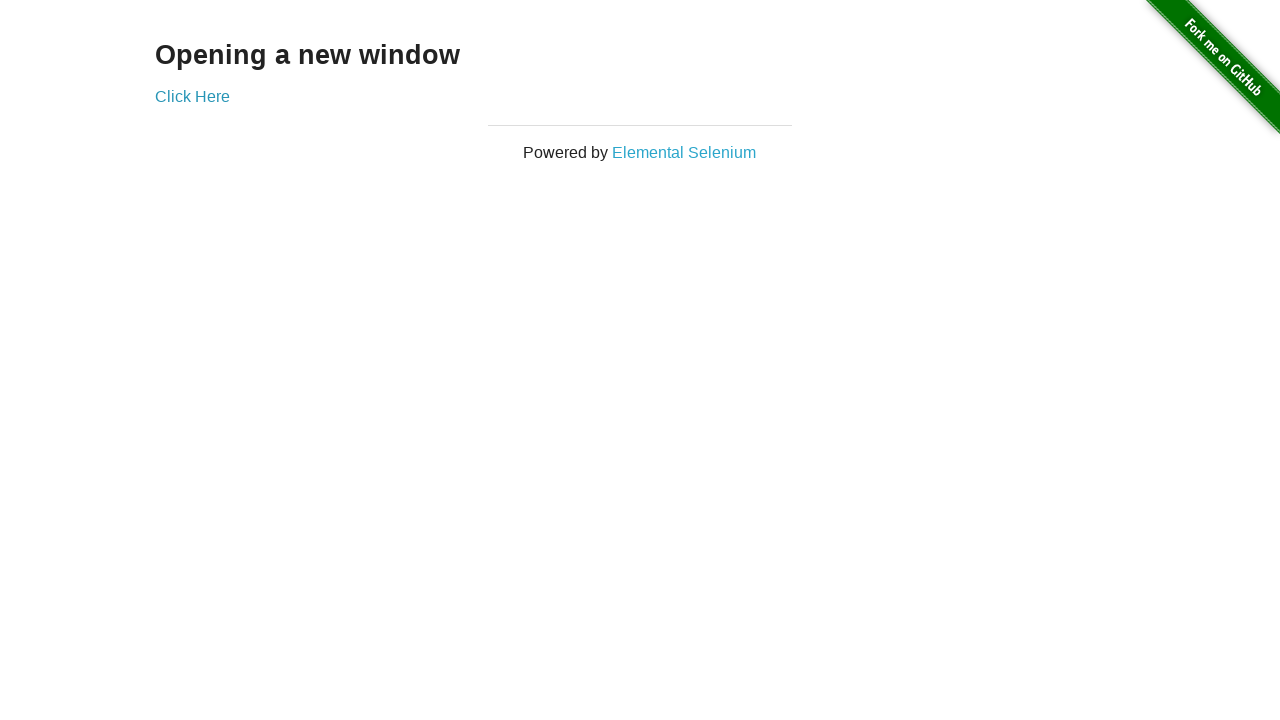

Verified new window heading text is 'New Window'
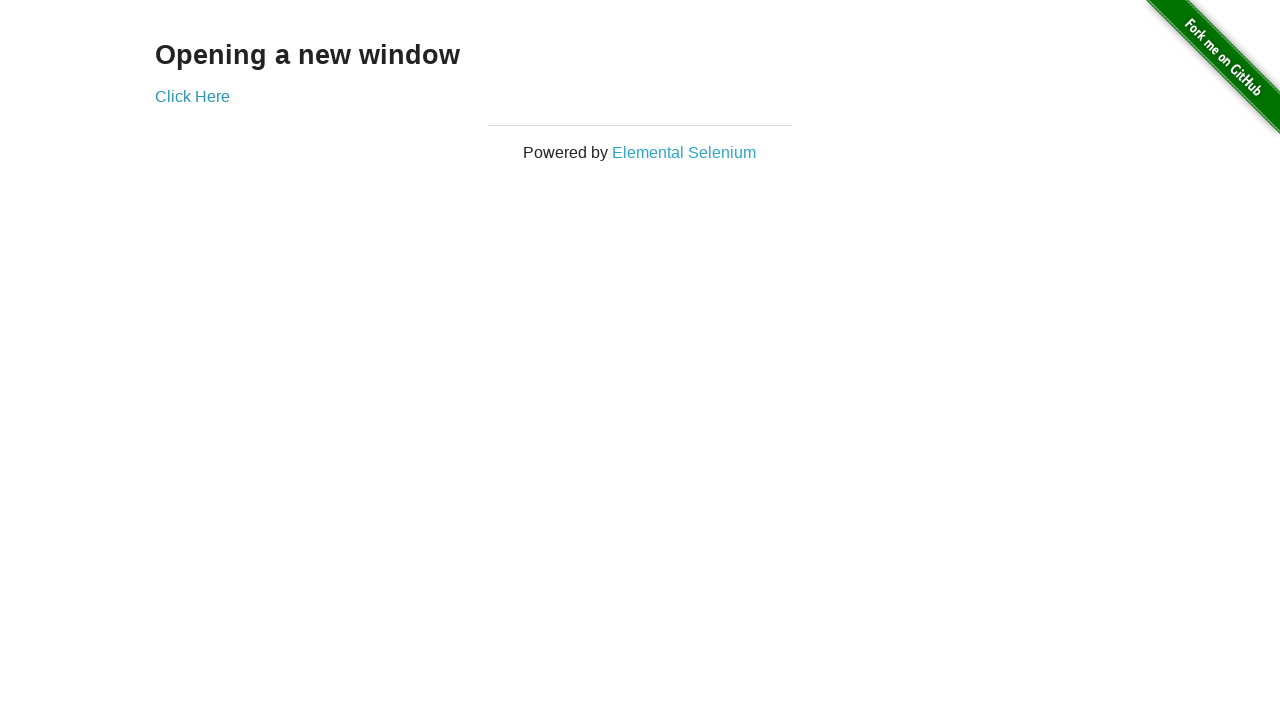

Switched back to original window
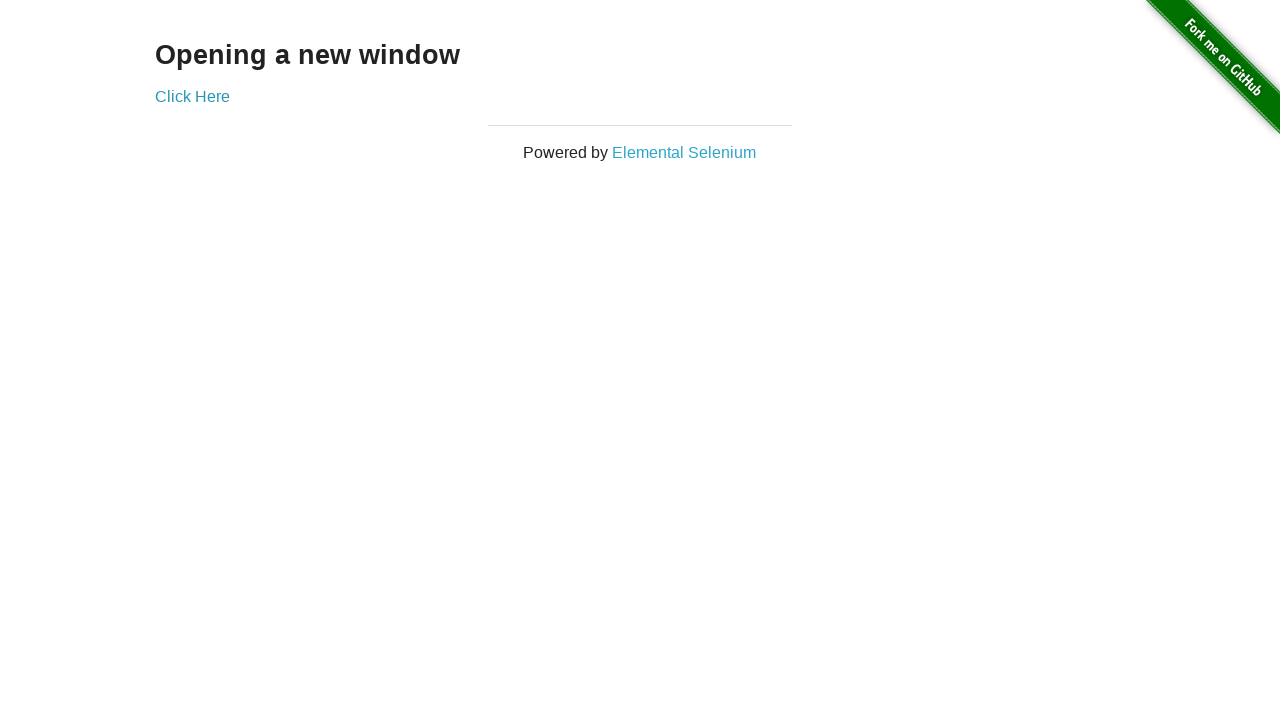

Verified original window title is 'The Internet'
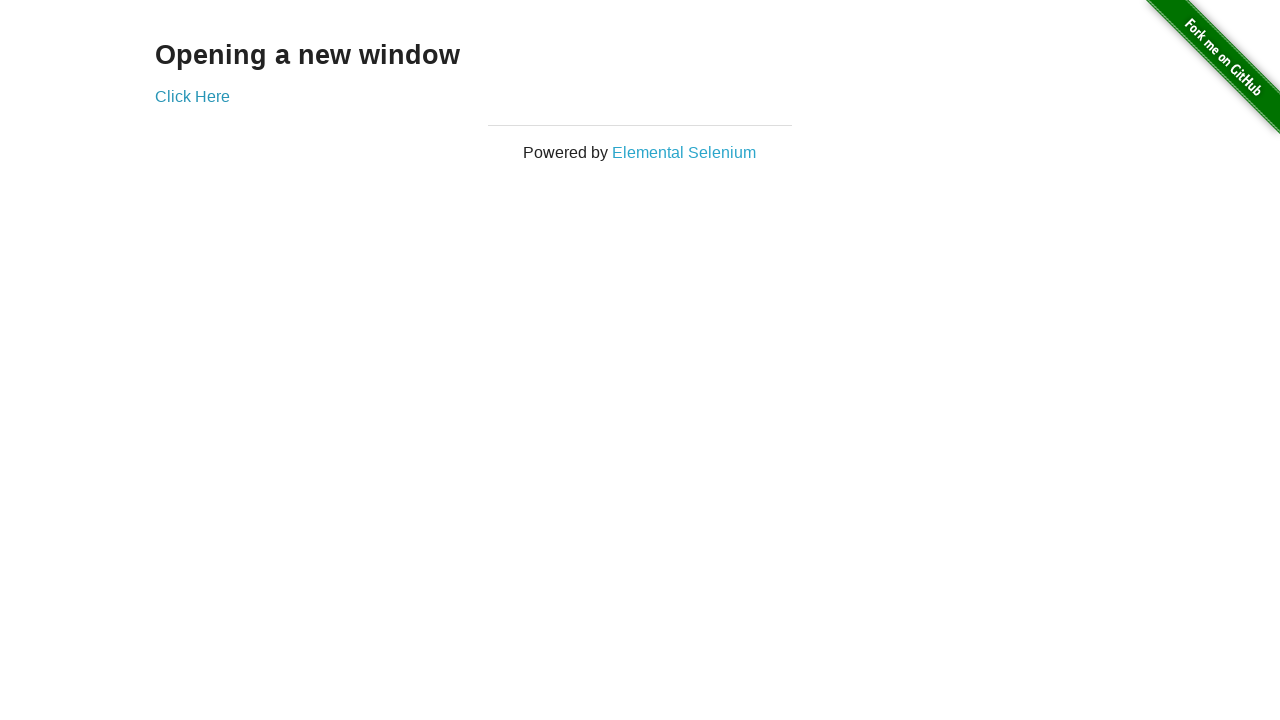

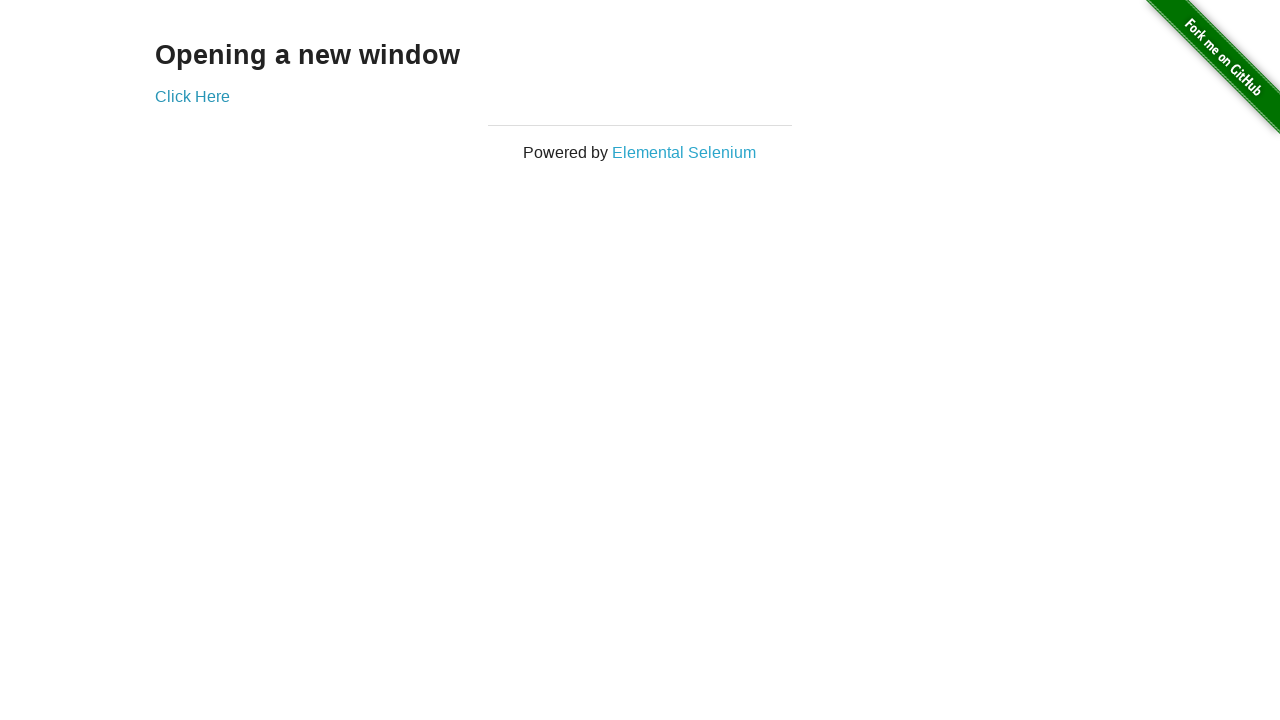